Tests calendar date picker functionality by selecting a "from" date and a "to" date, navigating through months using the next button to select dates in future months.

Starting URL: https://rahulshettyacademy.com/dropdownsPractise/

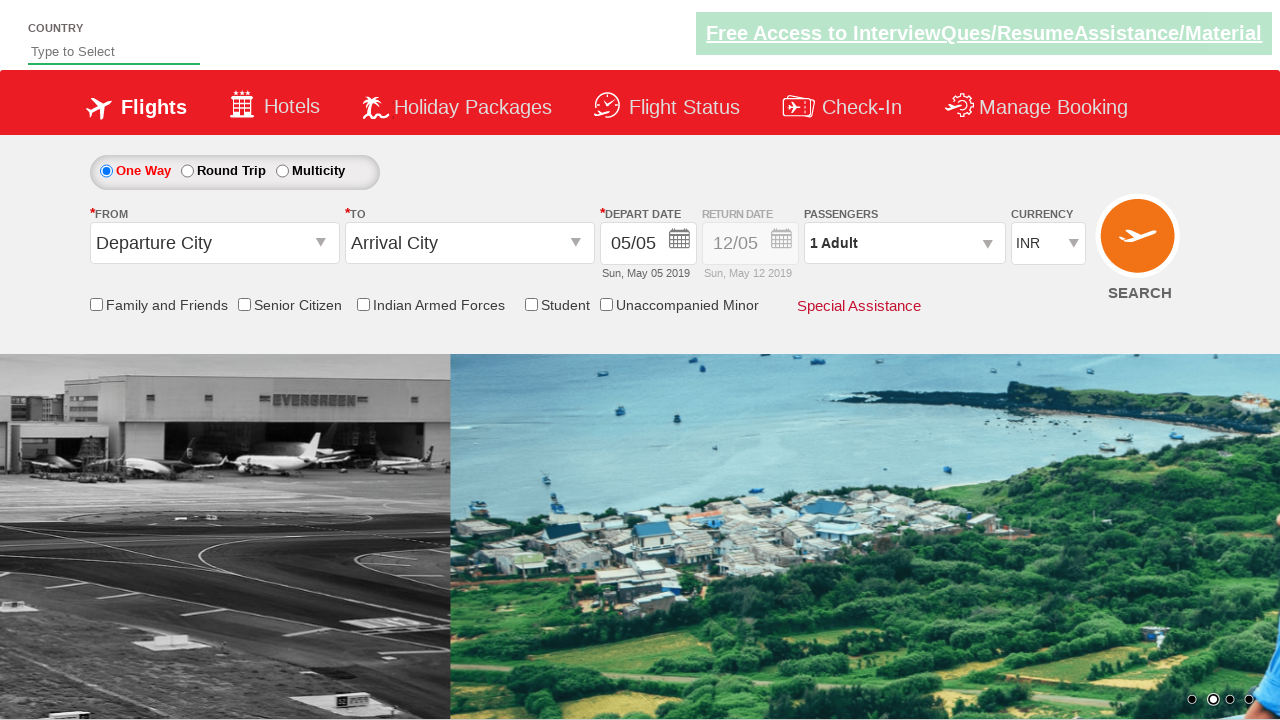

Clicked 'From' date picker button to open calendar at (680, 242) on (//button[@class='ui-datepicker-trigger'])[1]
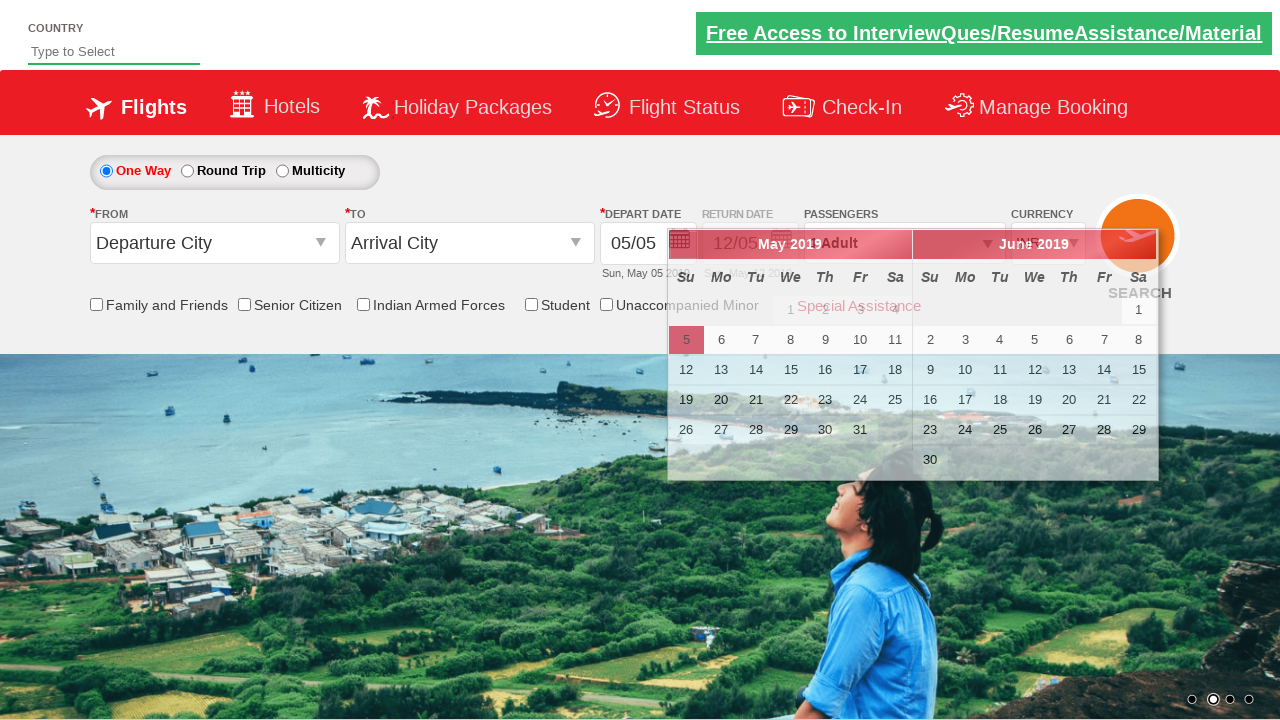

Clicked next button to navigate to next month (From date) at (1141, 245) on xpath=//a[@data-handler='next']
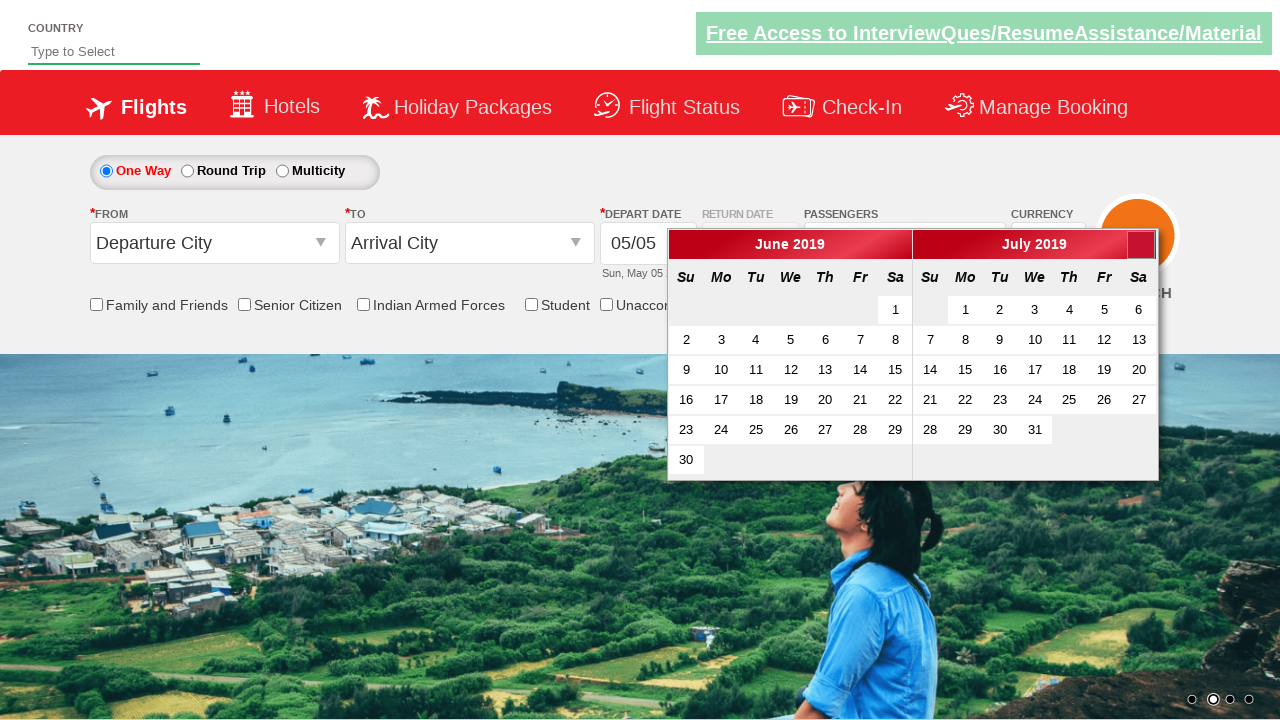

Clicked next button to navigate to second month ahead (From date) at (1141, 245) on xpath=//a[@data-handler='next']
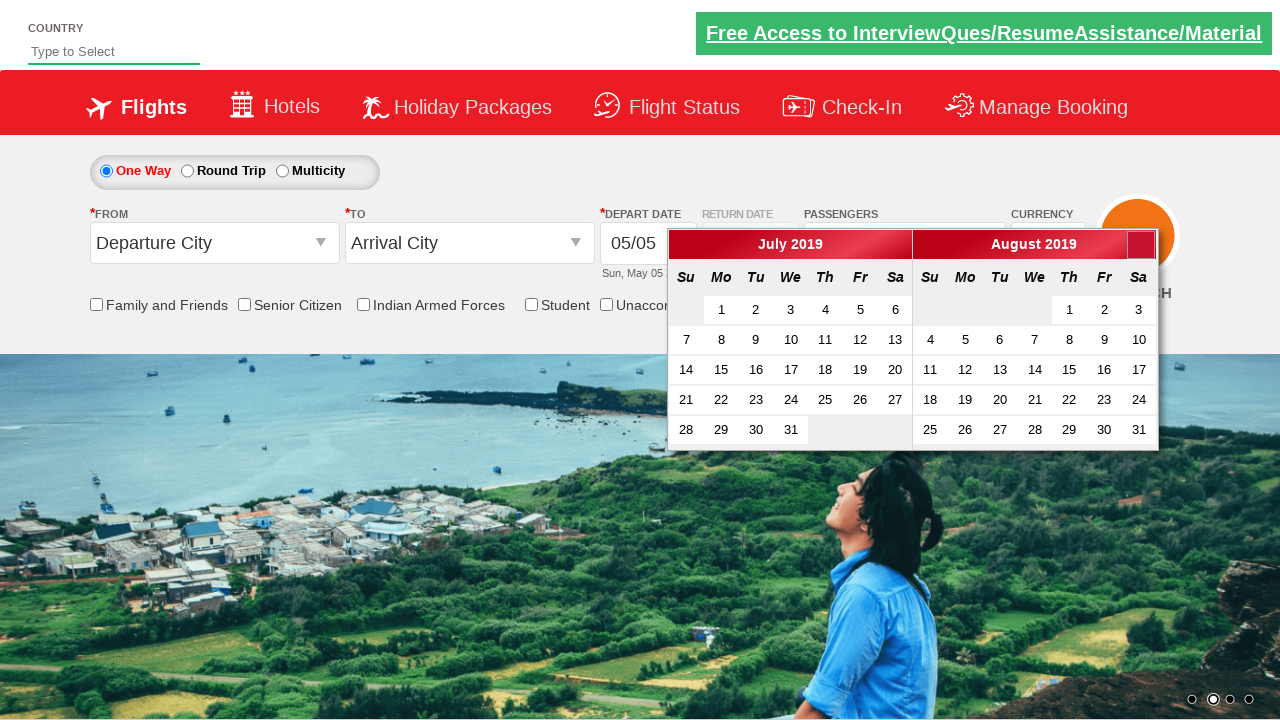

Clicked next button to navigate to third month ahead (From date) at (1141, 245) on xpath=//a[@data-handler='next']
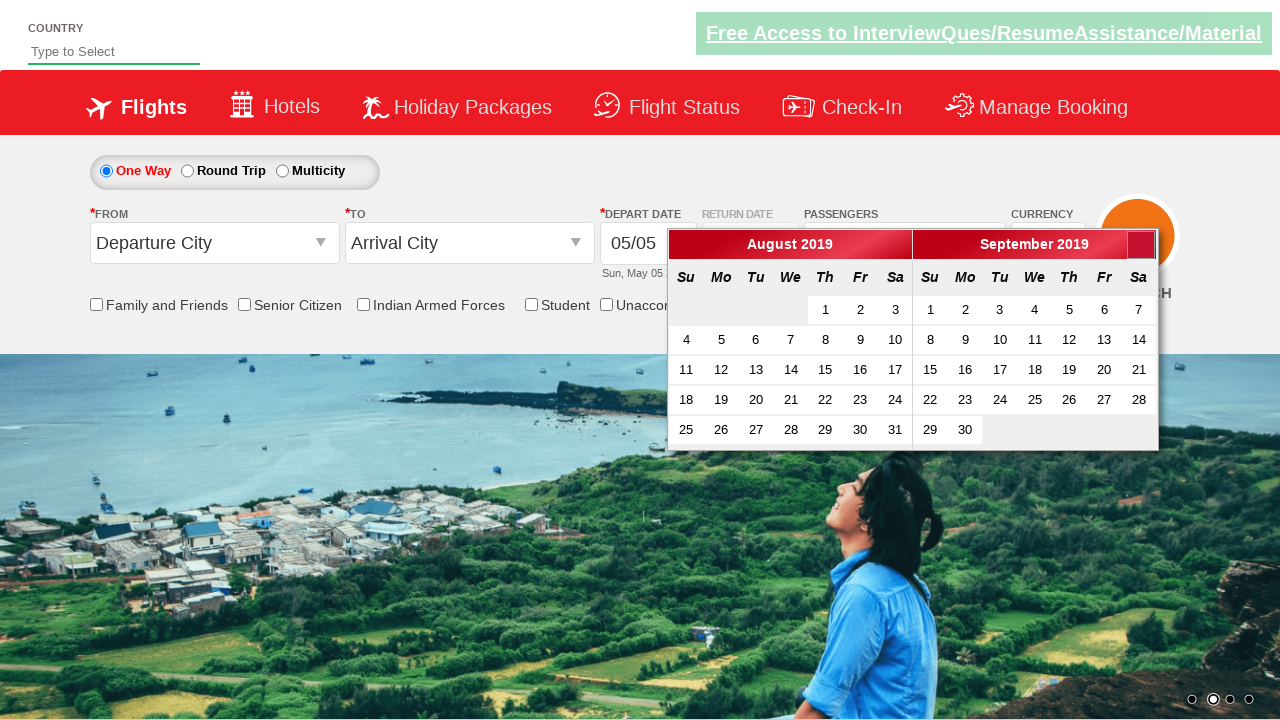

Selected day 16 from the 'From' date calendar at (965, 370) on (//a[text()='16'])[2]
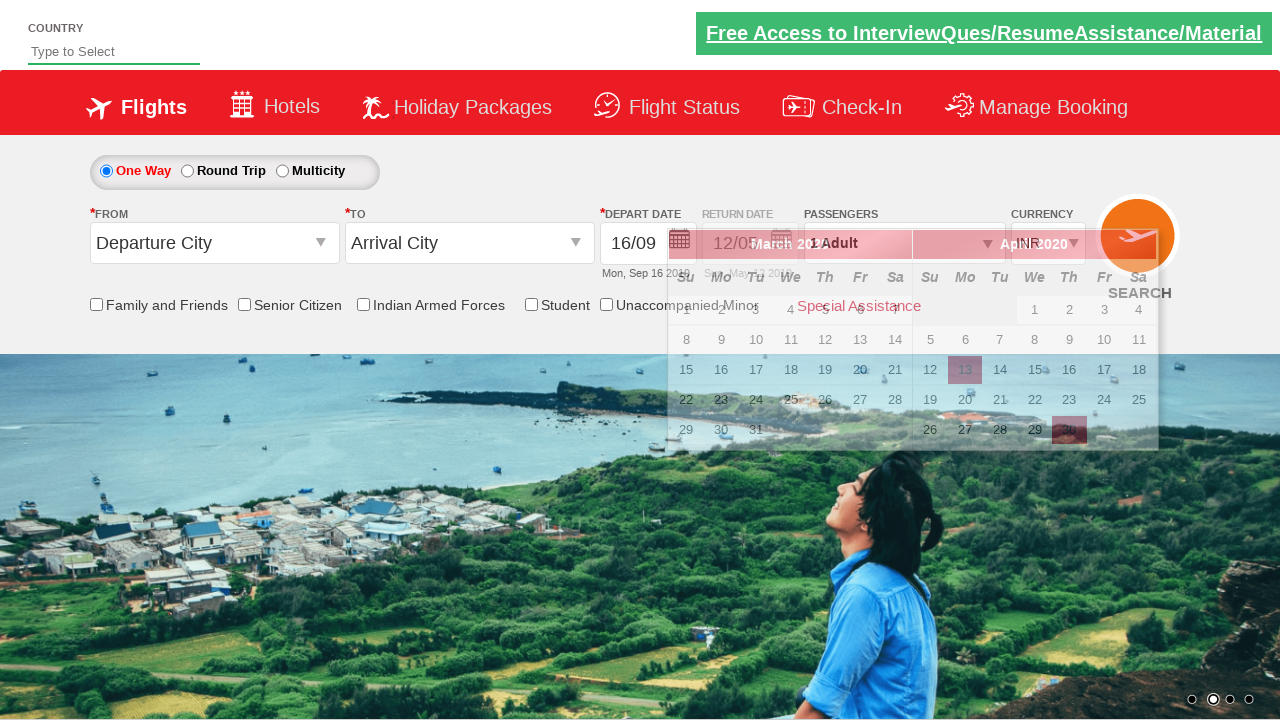

Clicked 'To' date picker button to open calendar at (782, 242) on (//button[@class='ui-datepicker-trigger'])[2]
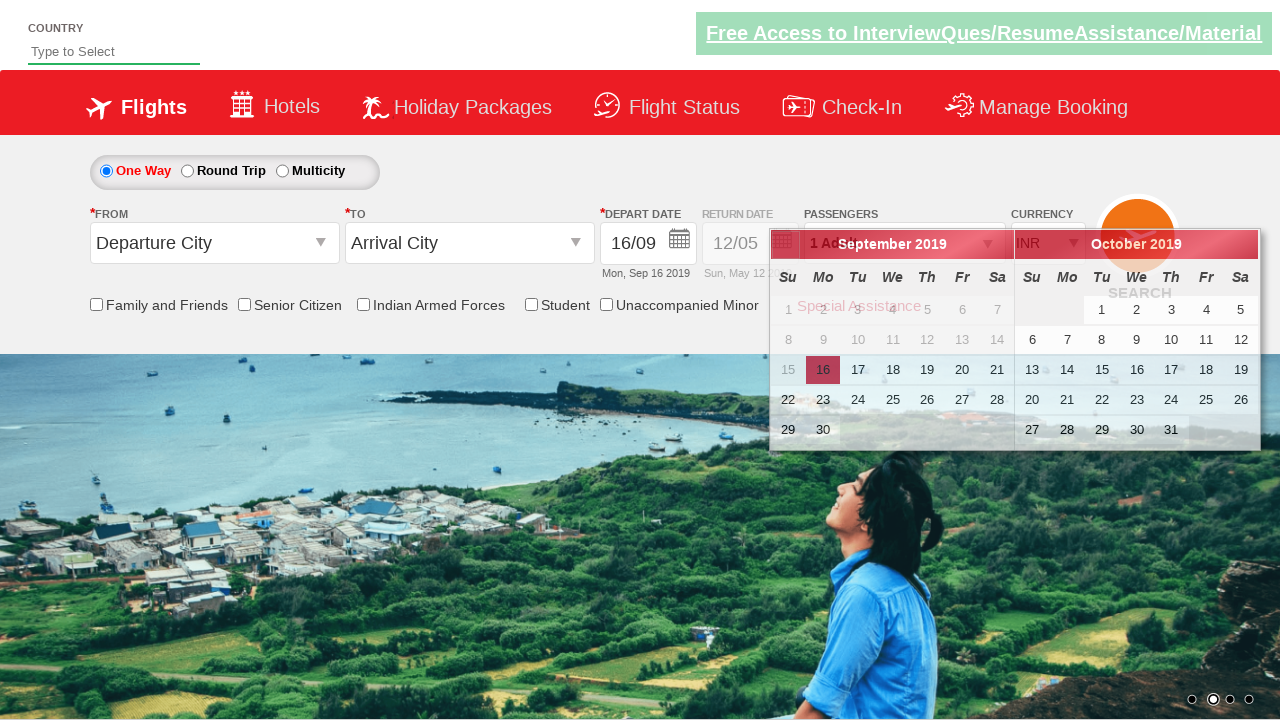

Clicked next button to navigate to next month (To date) at (1243, 245) on xpath=//a[@data-handler='next']
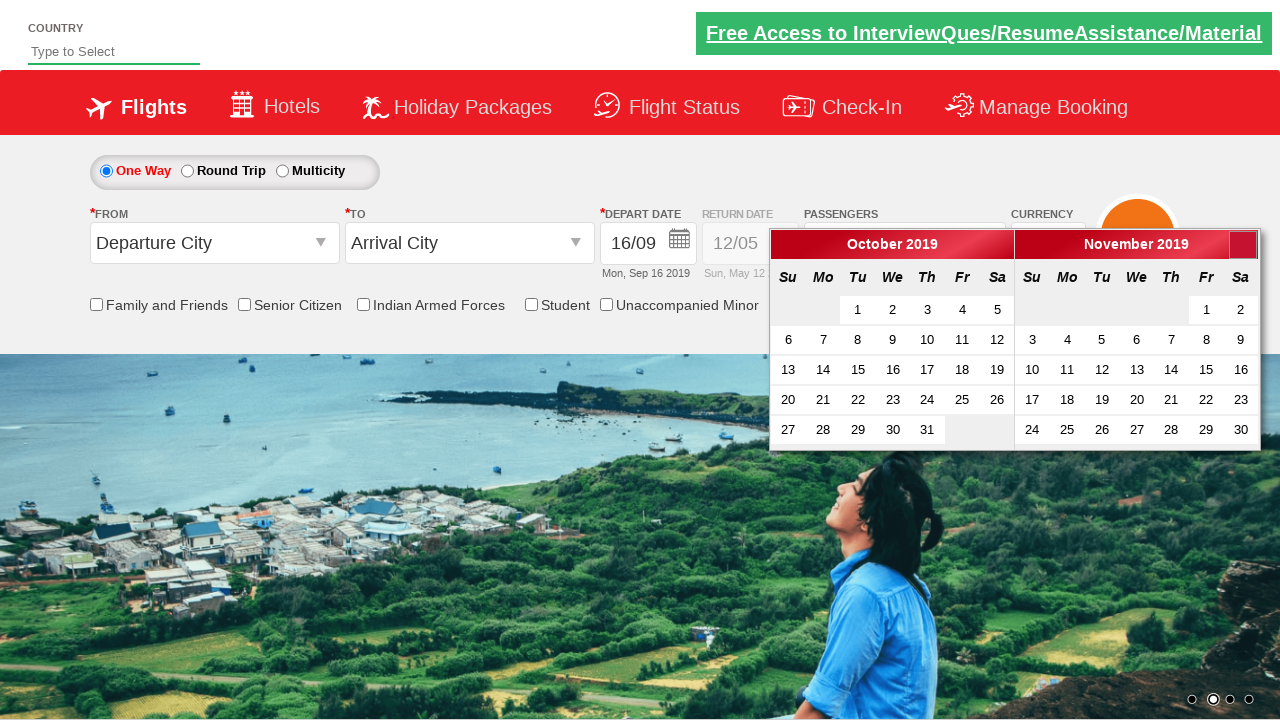

Clicked next button to navigate to second month ahead (To date) at (1243, 245) on xpath=//a[@data-handler='next']
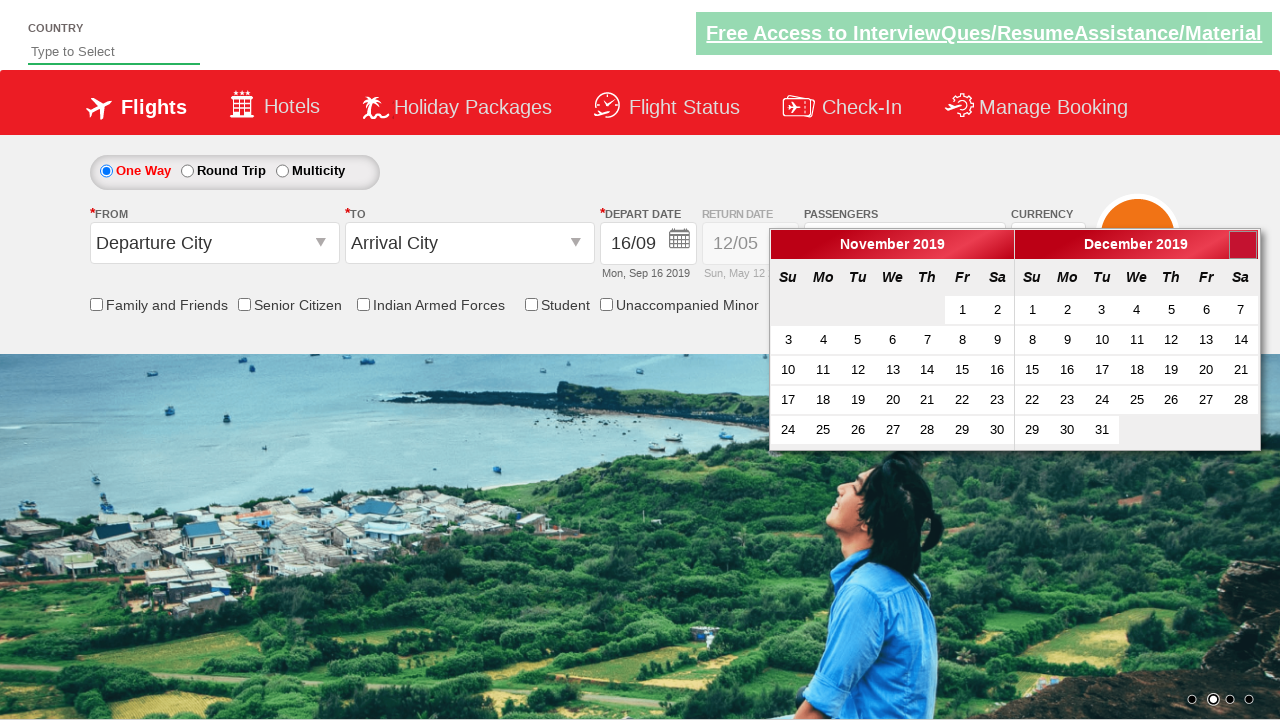

Clicked next button to navigate to third month ahead (To date) at (1243, 245) on xpath=//a[@data-handler='next']
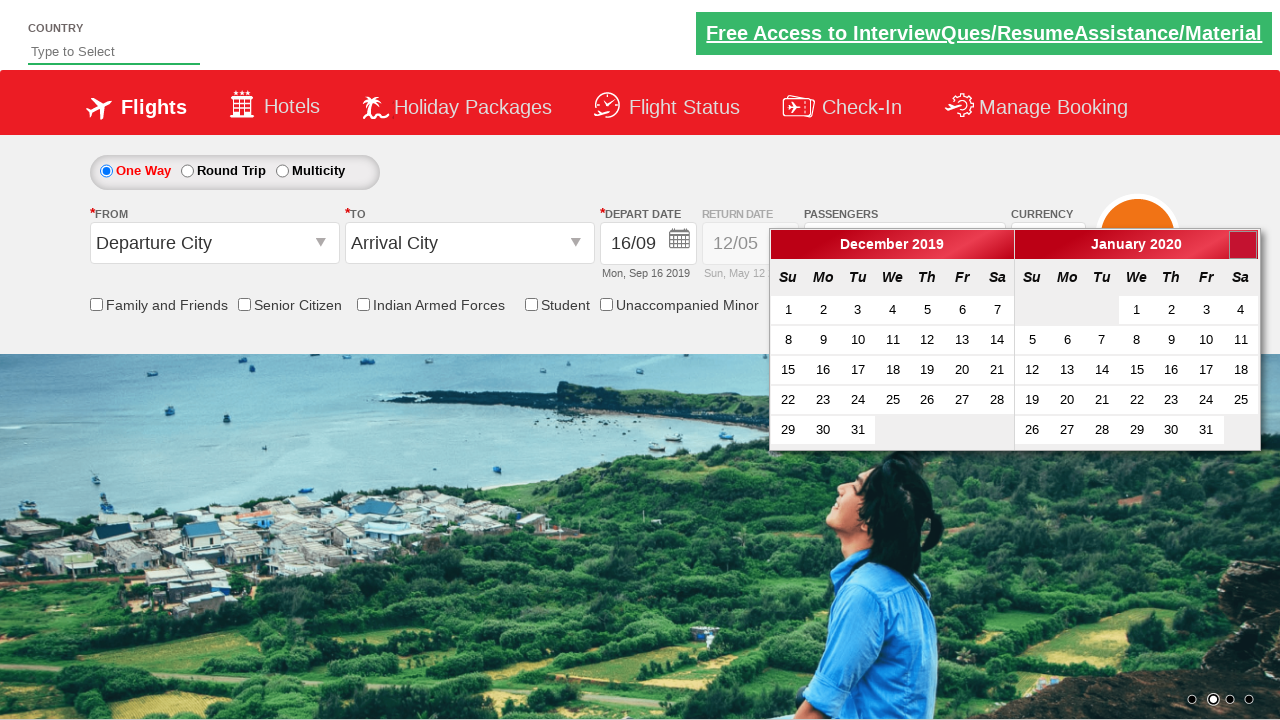

Selected day 21 from the 'To' date calendar at (997, 370) on (//a[text()='21'])[1]
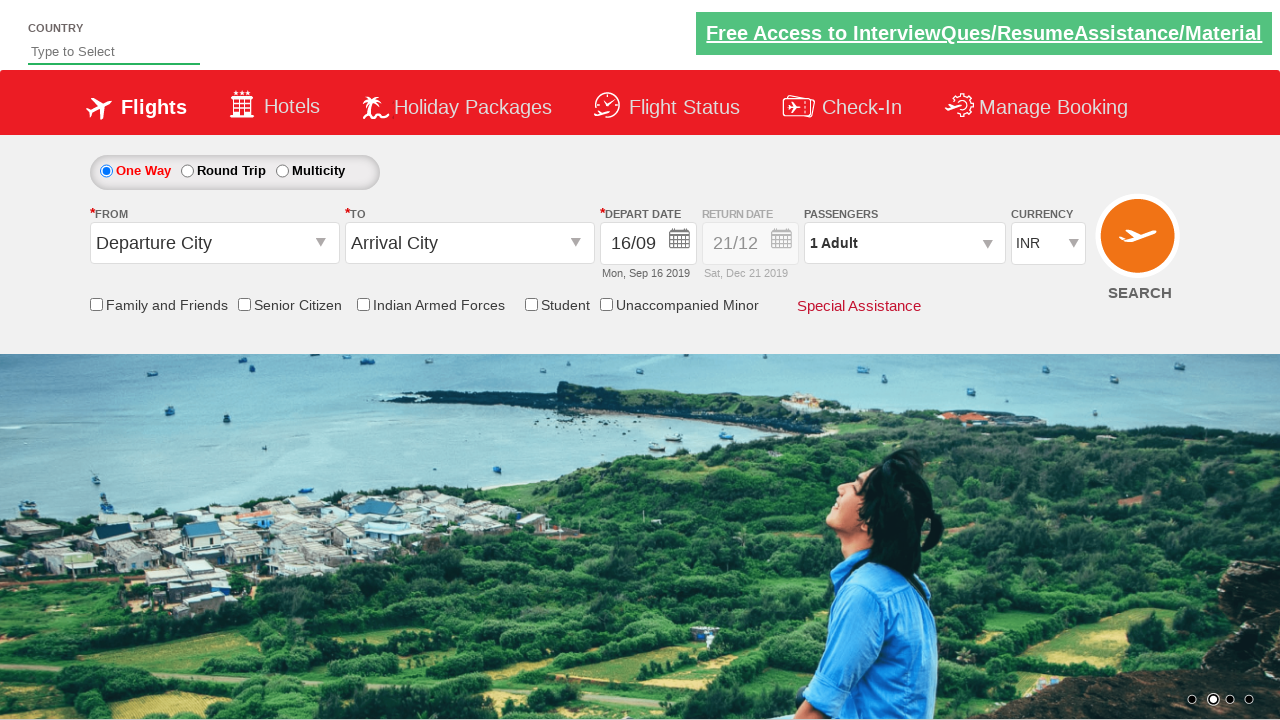

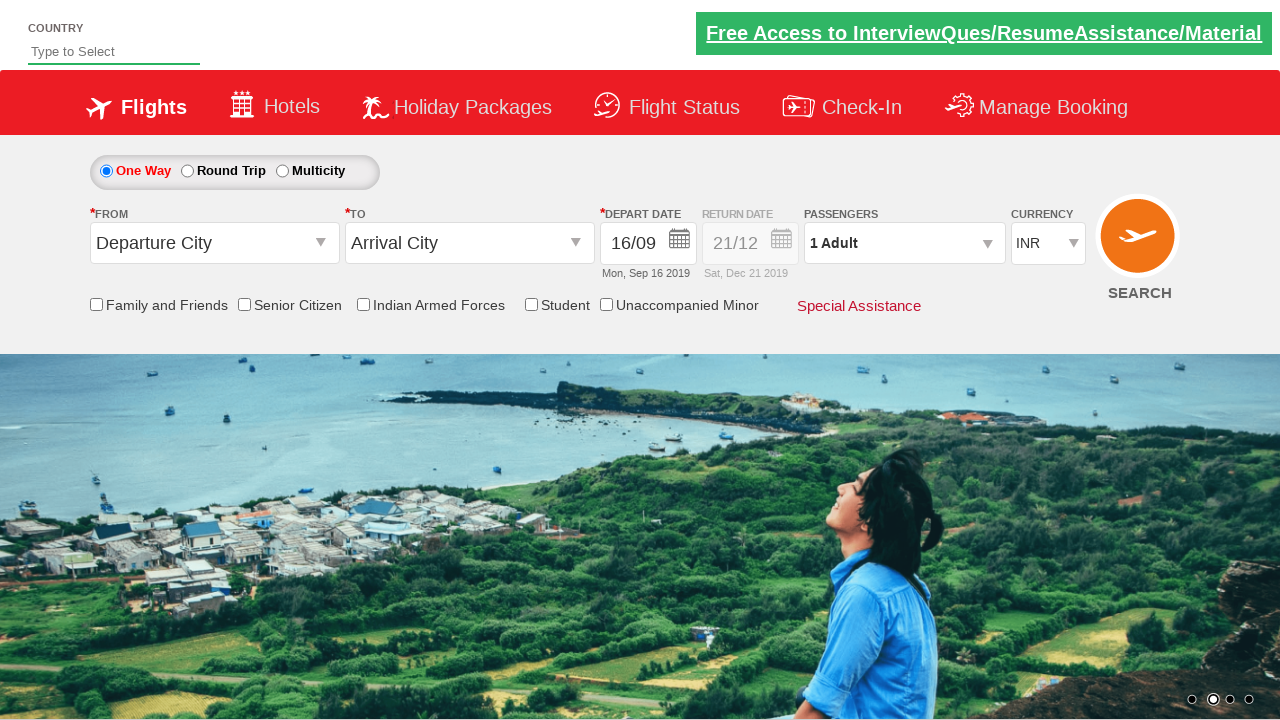